Tests a registration form by filling in first name, last name, and email fields, then submitting and verifying the success message

Starting URL: http://suninjuly.github.io/registration1.html

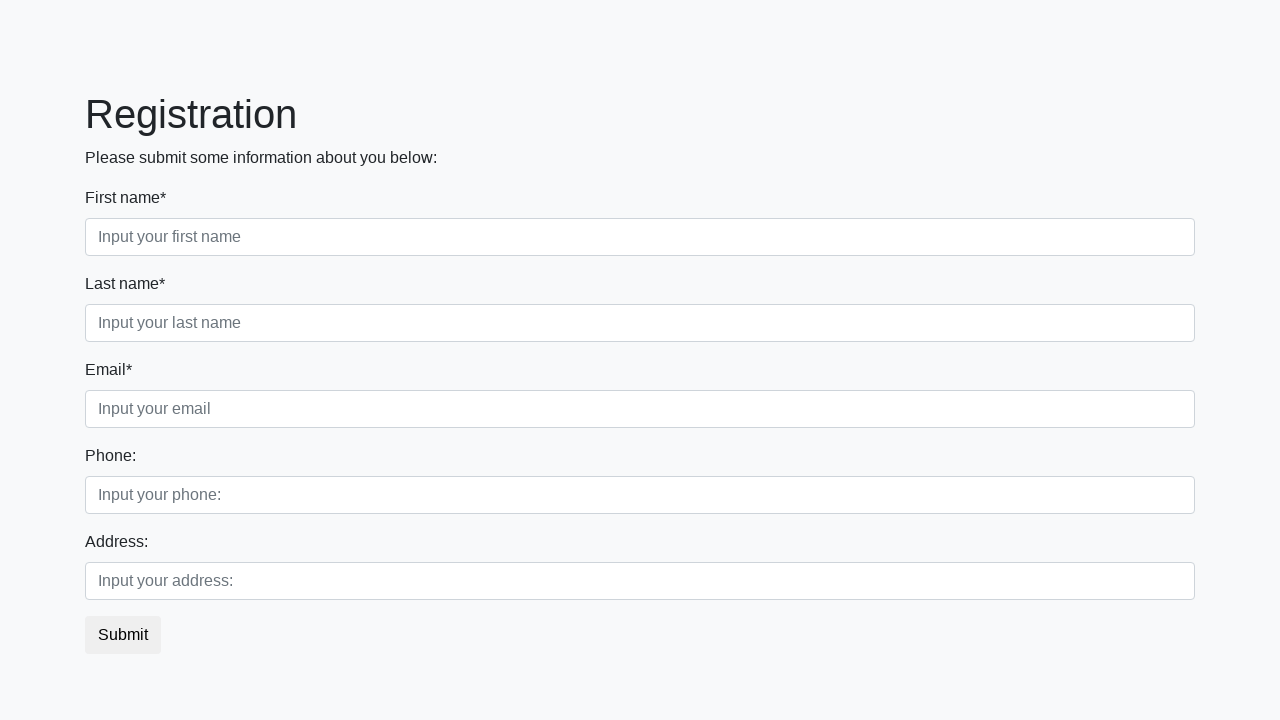

Navigated to registration form page
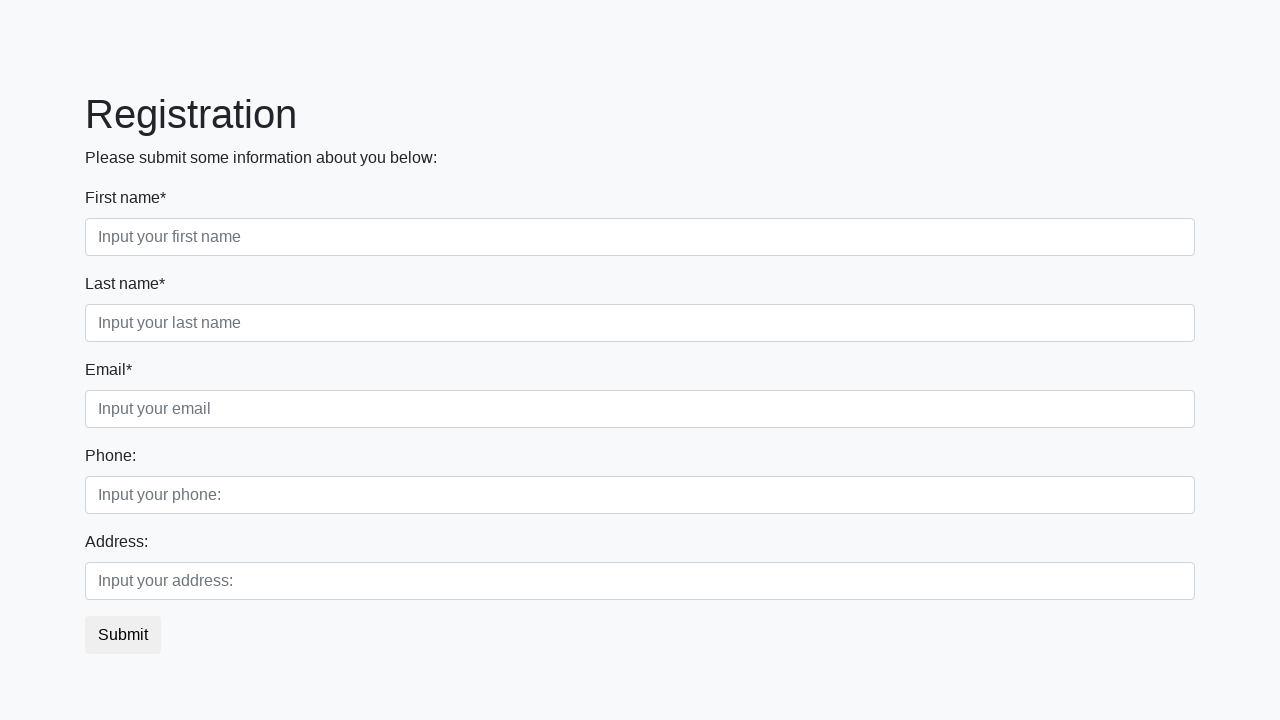

Filled first name field with 'Eugenia' on .first_class > input[required]
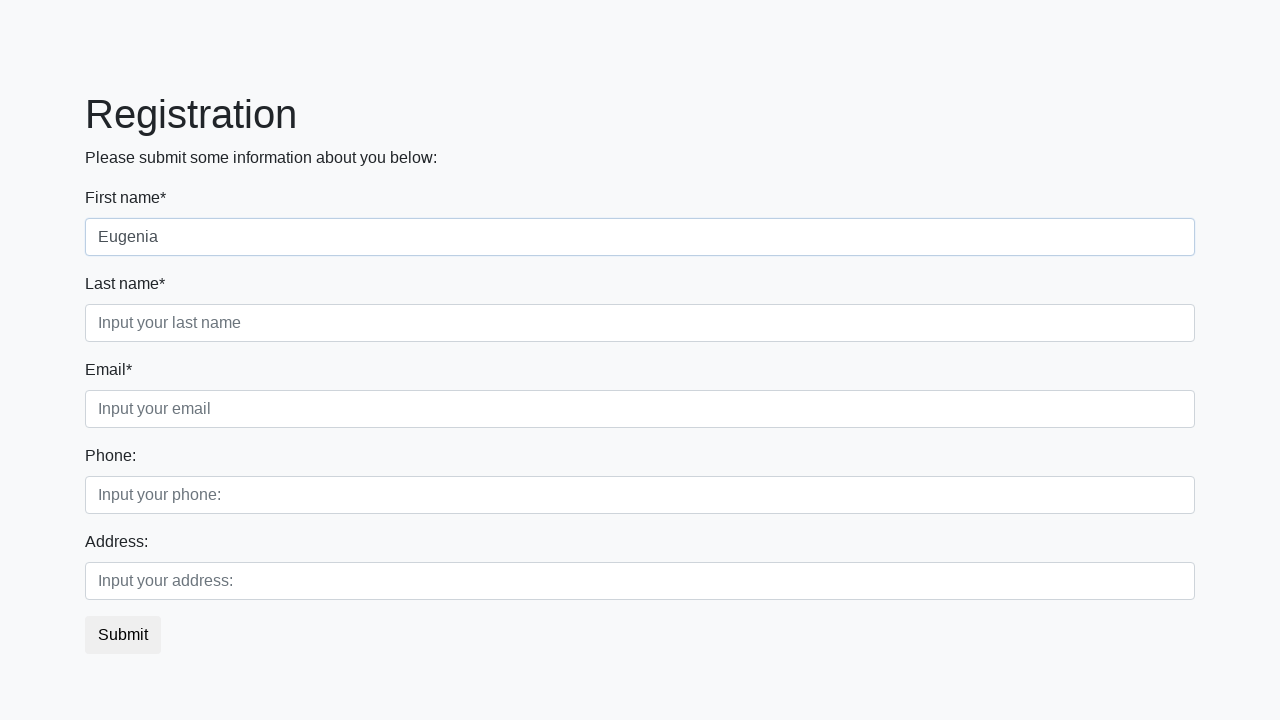

Filled last name field with 'Altunina' on .second_class > input[required]
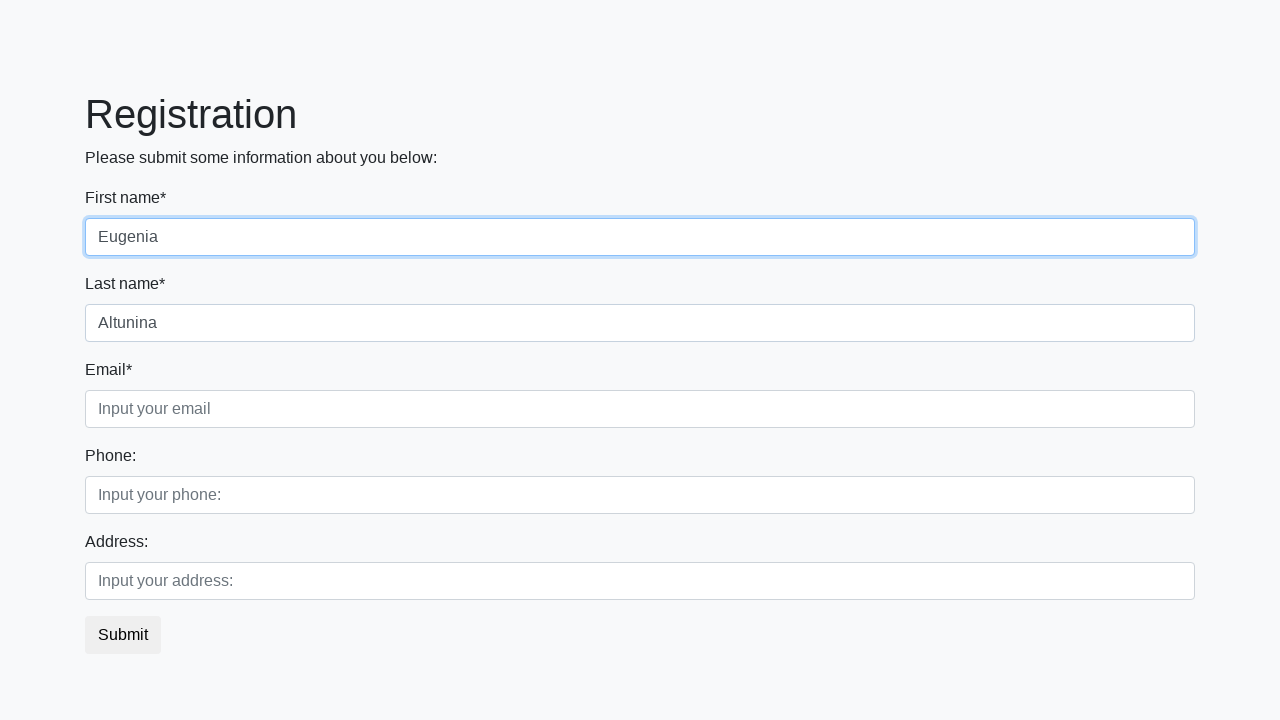

Filled email field with 'test@email.com' on .third_class > input[required]
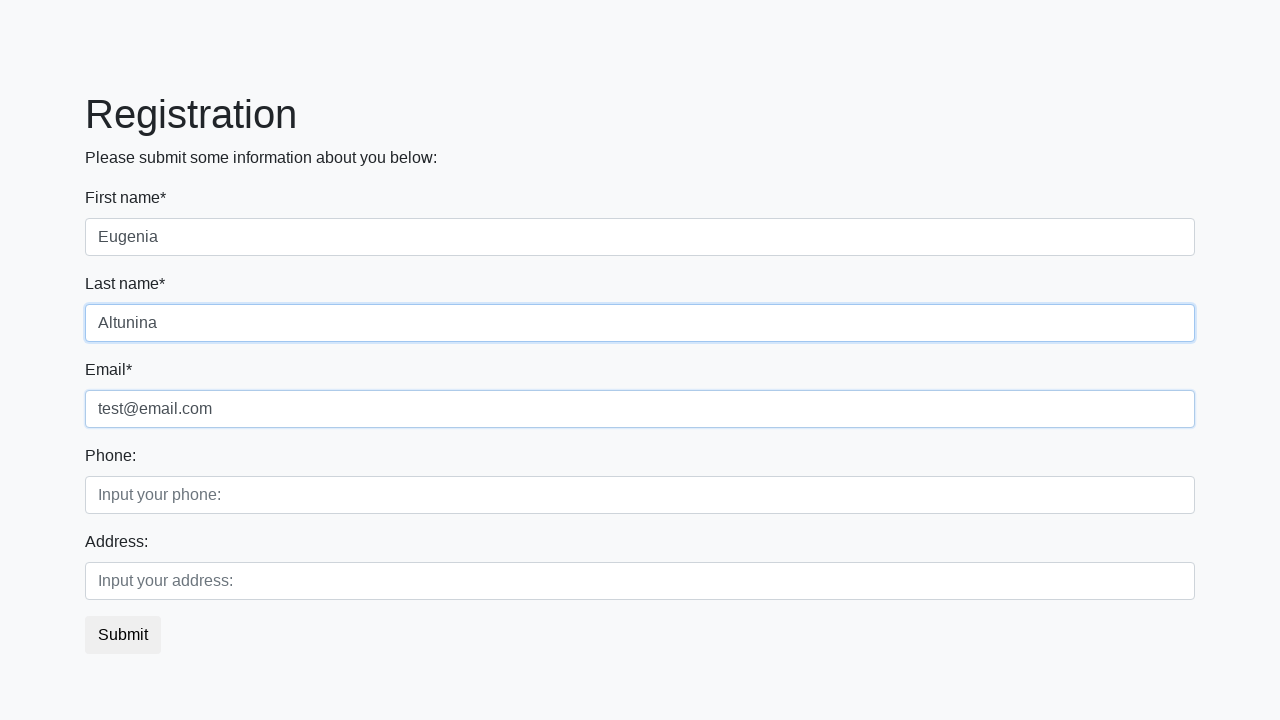

Clicked submit button at (123, 635) on button.btn
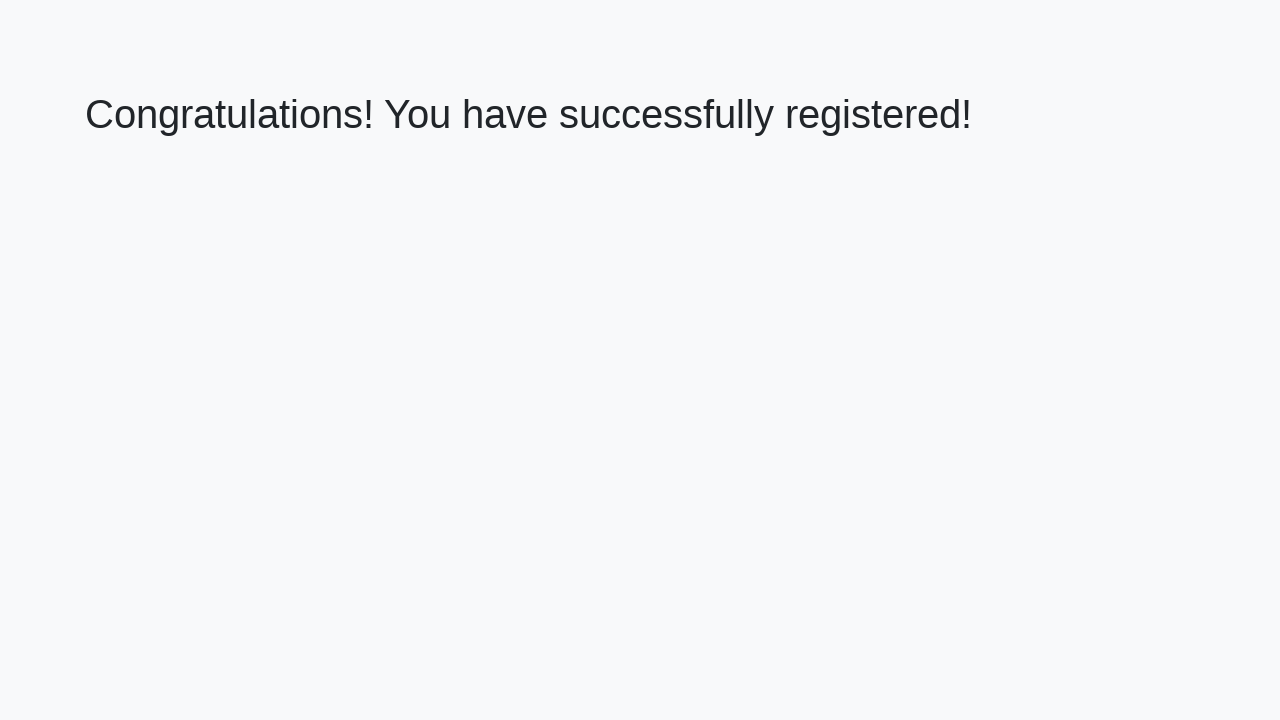

Success message heading loaded
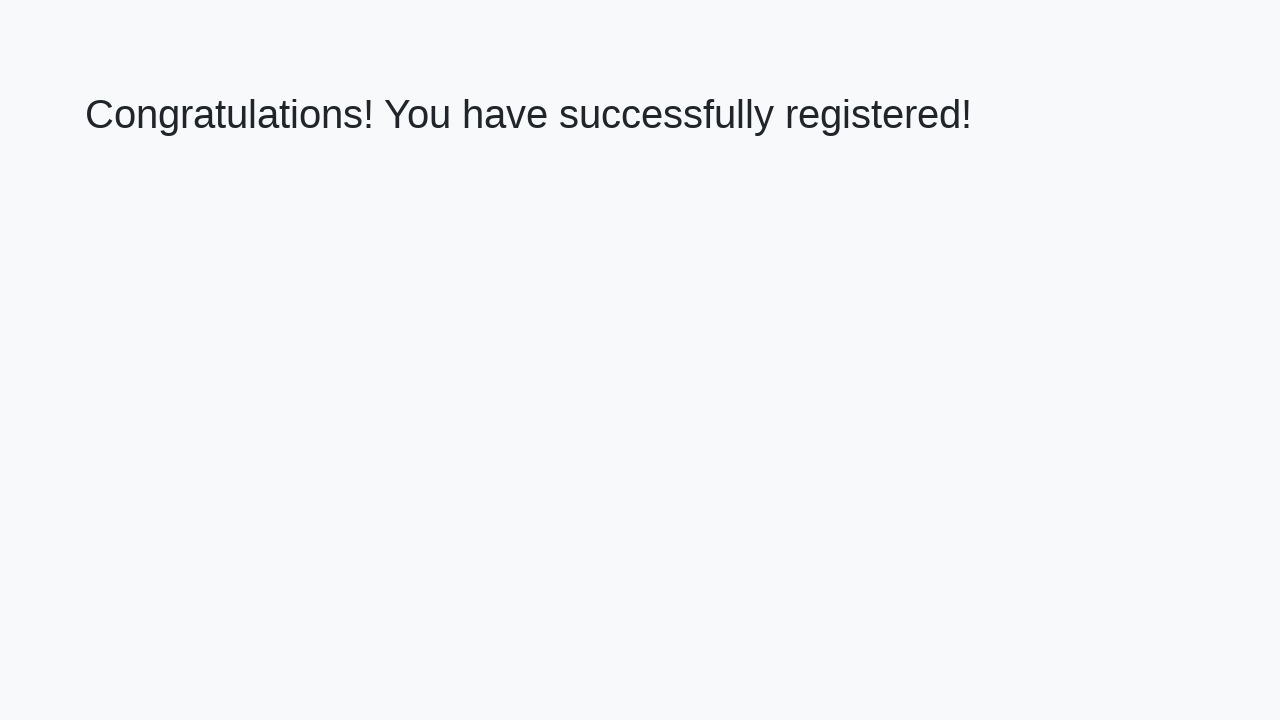

Retrieved success message text: 'Congratulations! You have successfully registered!'
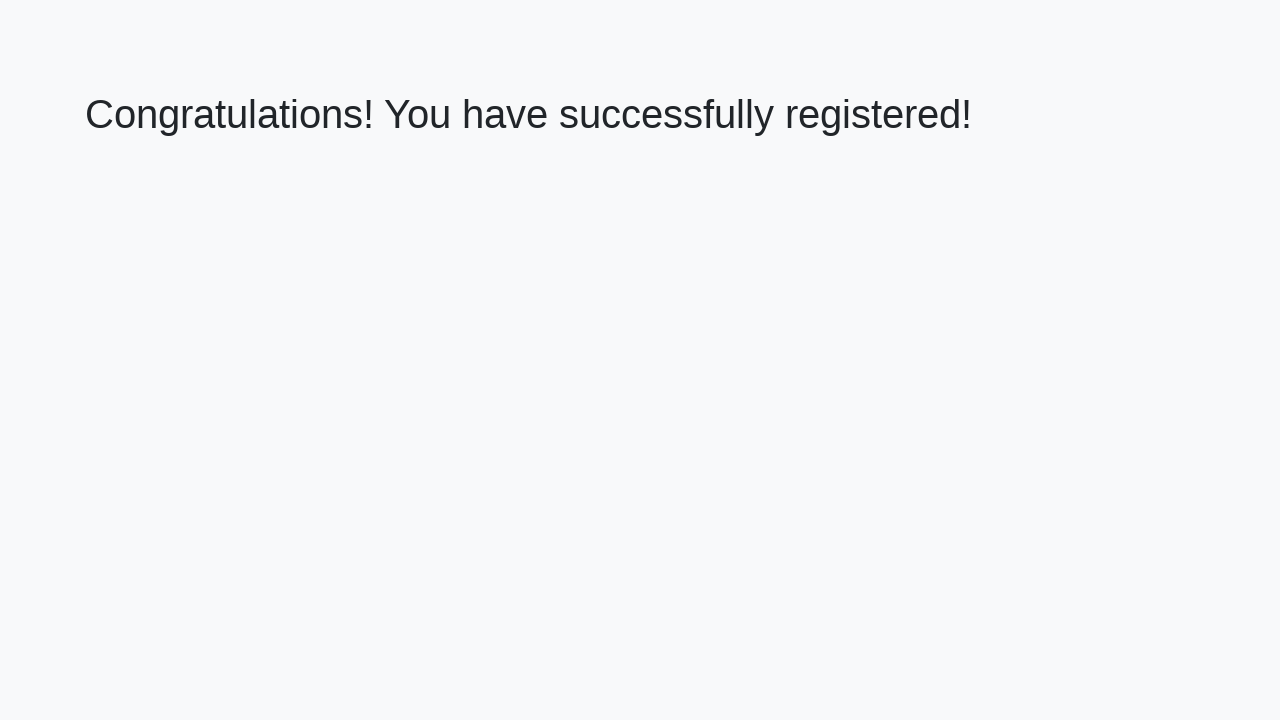

Verified success message matches expected text
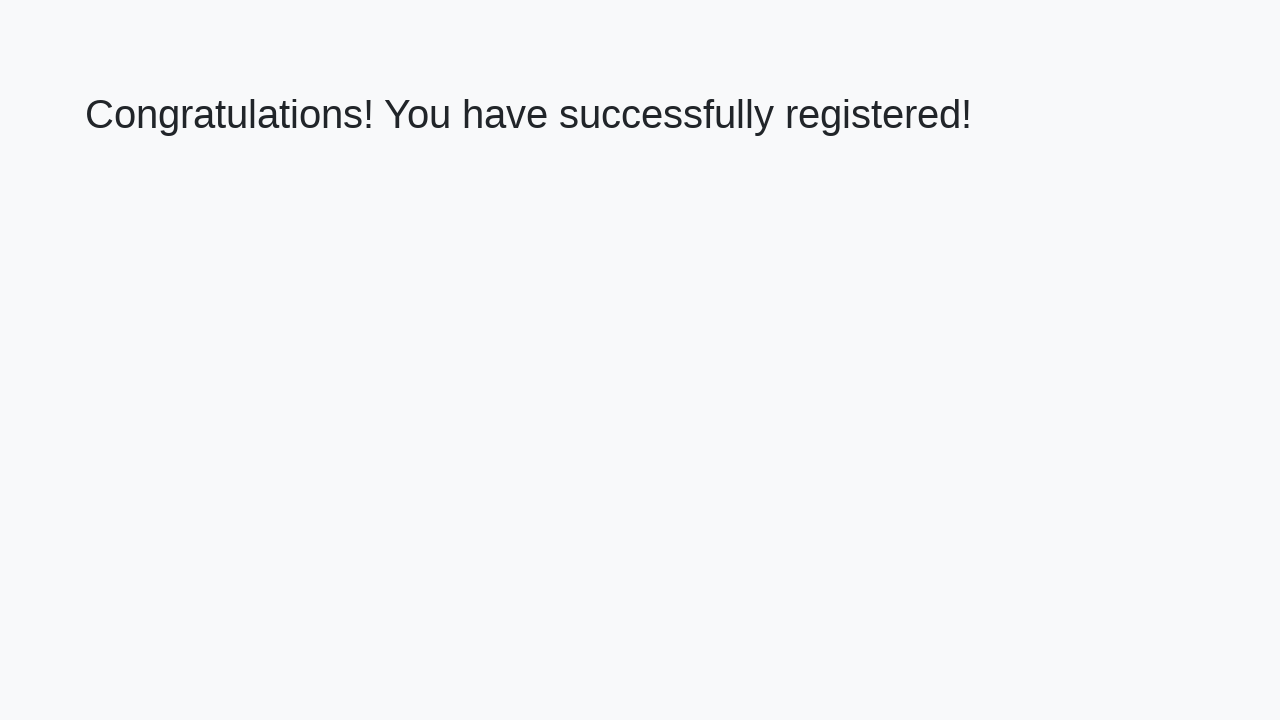

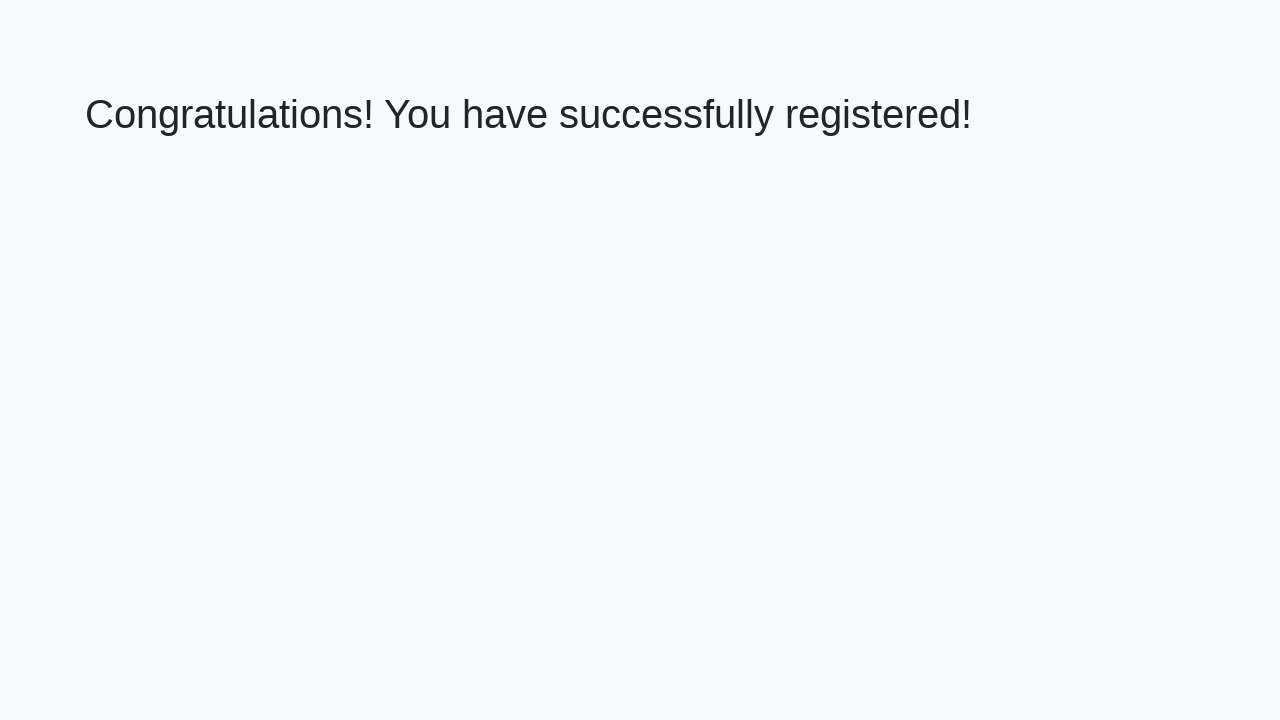